Tests the Python.org search functionality by entering "pycon" as a search query and submitting the form

Starting URL: http://www.python.org

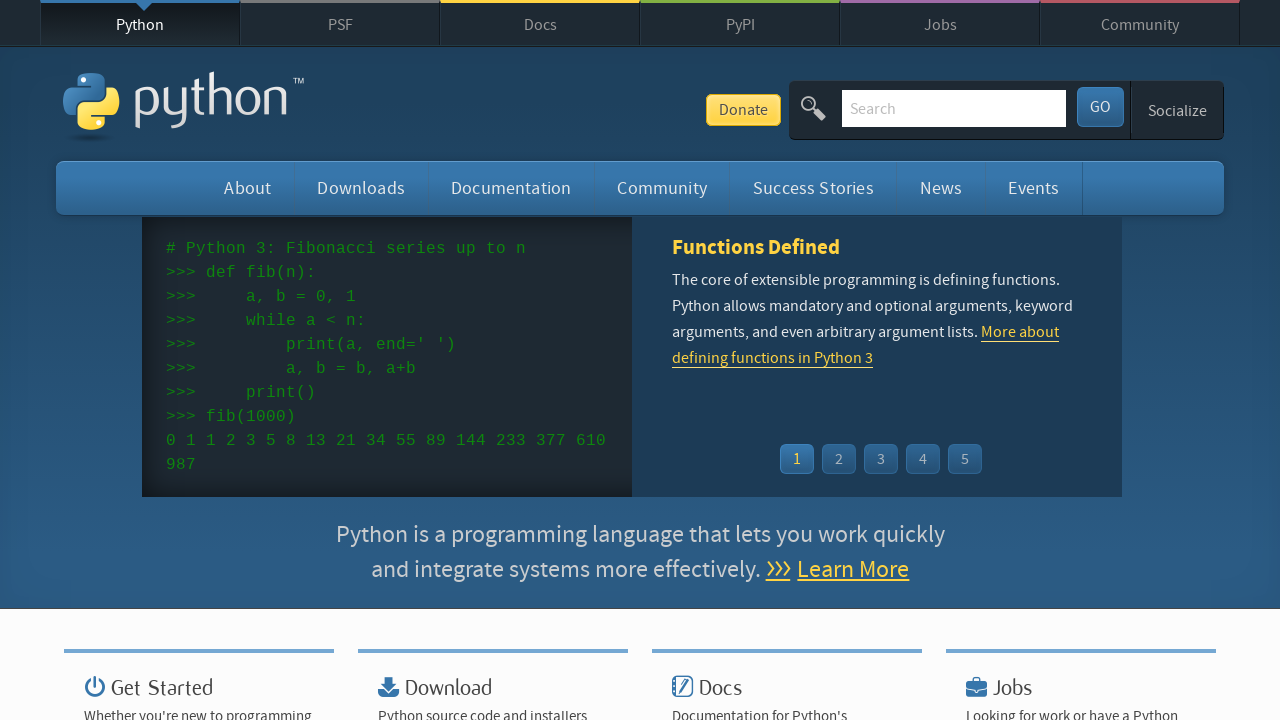

Verified page title contains 'Python'
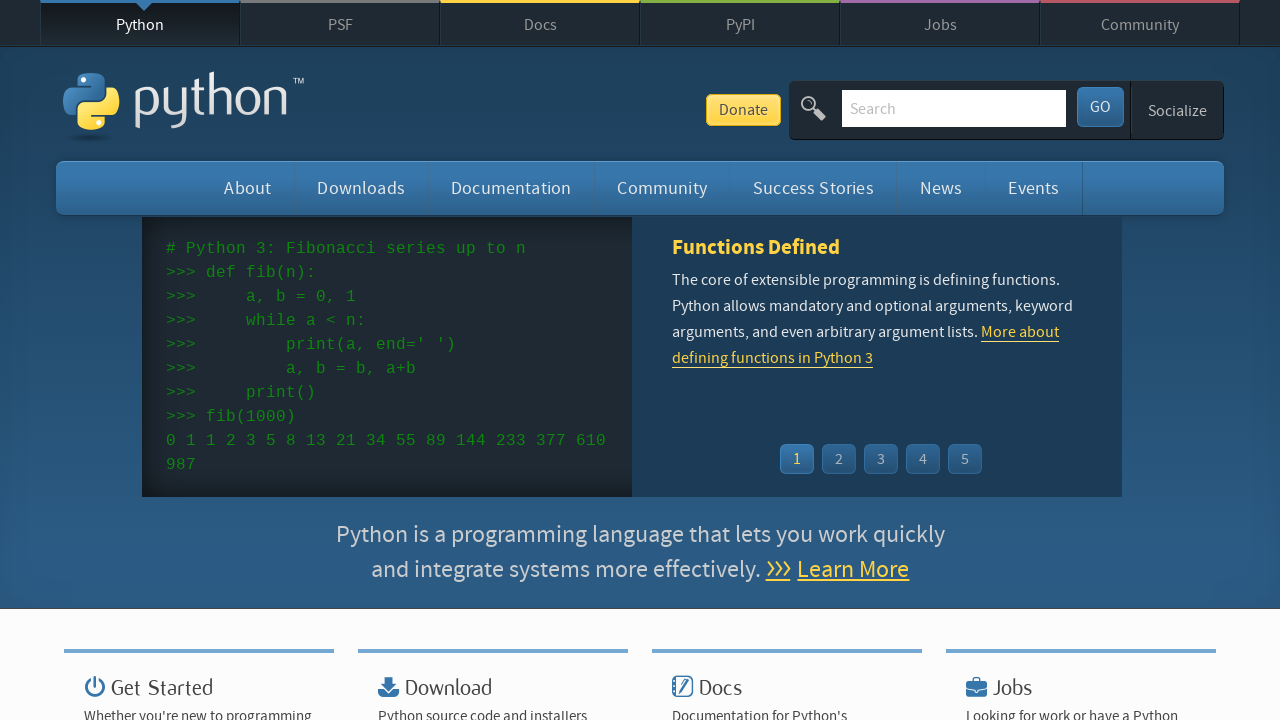

Filled search box with 'pycon' on input[name='q']
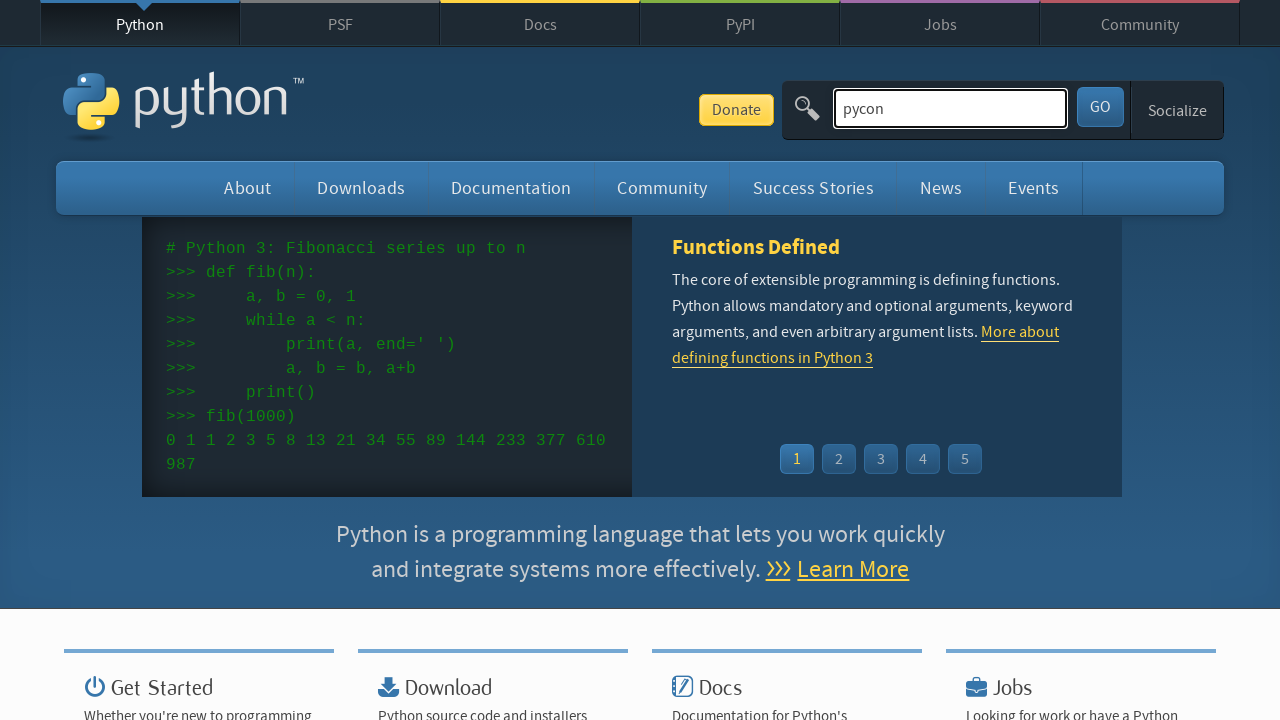

Submitted search form by pressing Enter on input[name='q']
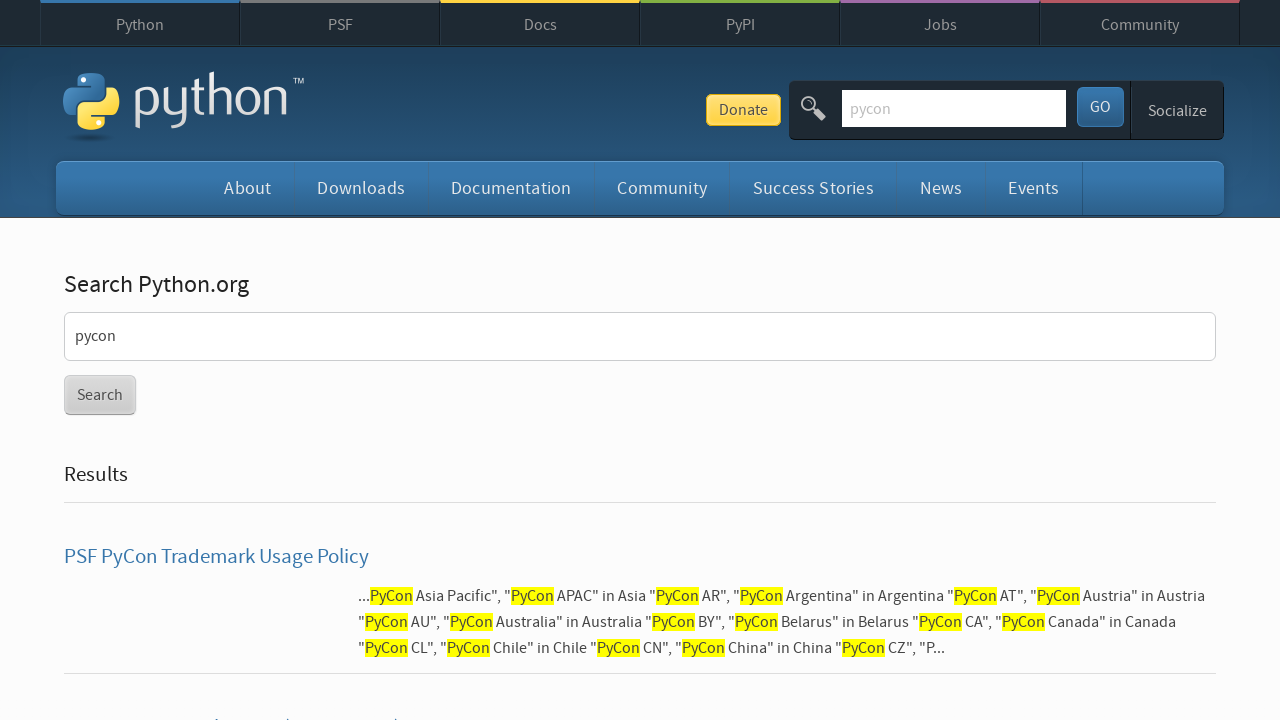

Waited for network idle after search submission
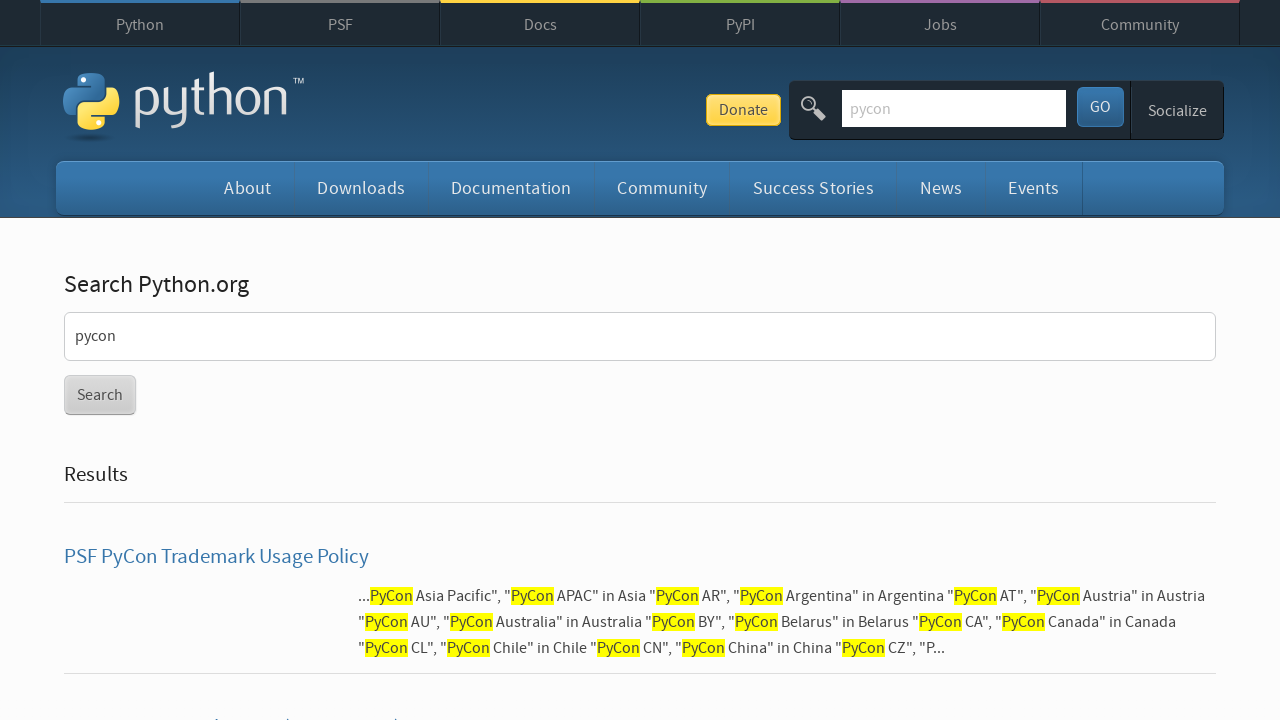

Verified search results were found (no 'No results found' message)
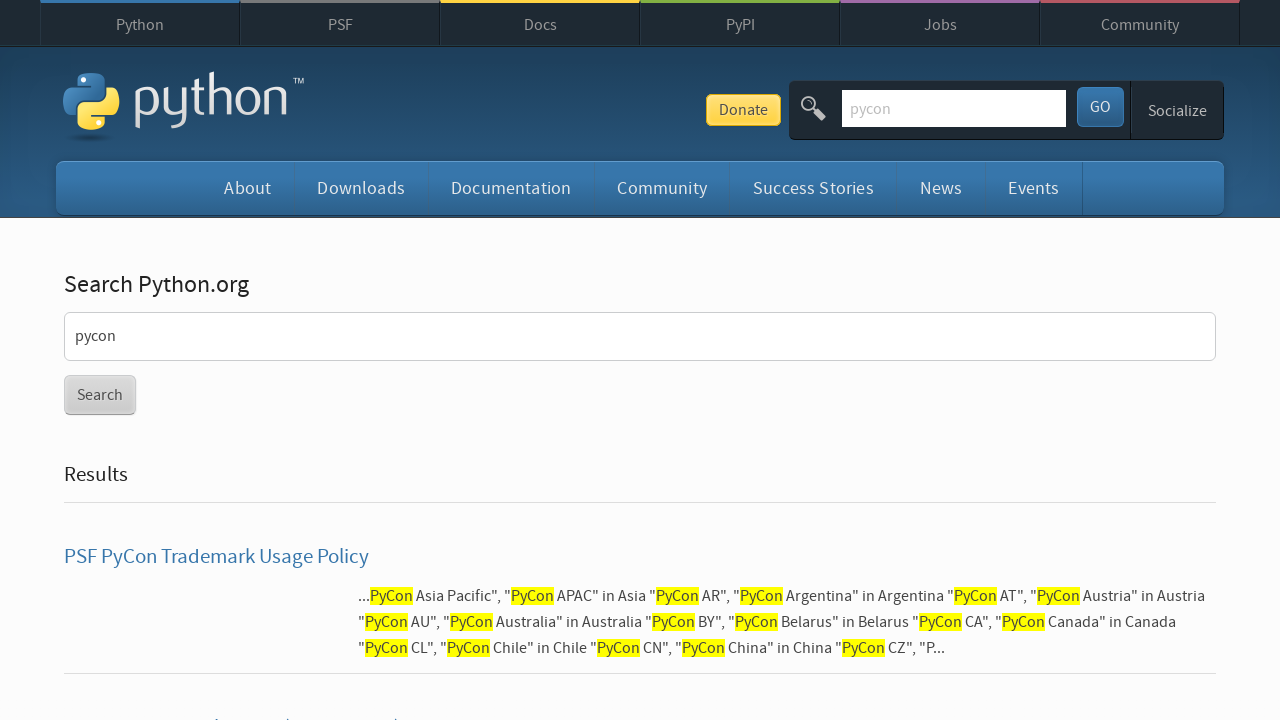

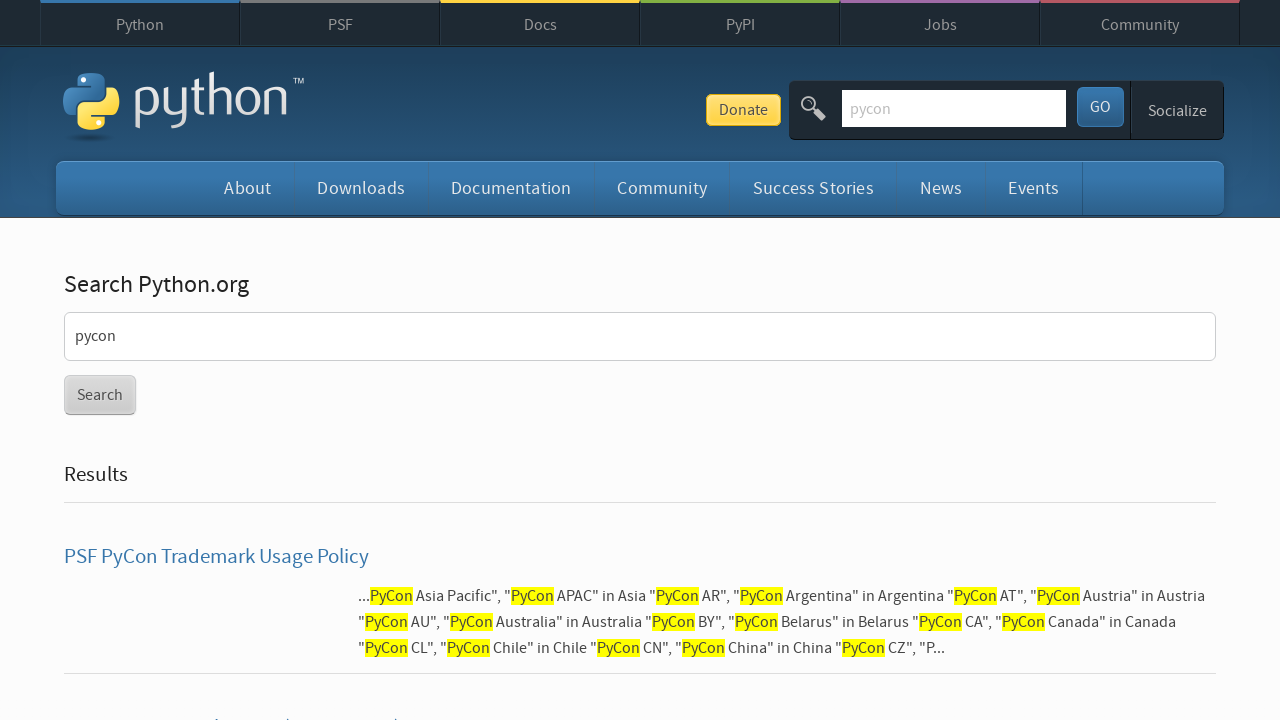